Tests a user registration form by navigating to a learning materials site, clicking on a registration lesson, and filling out the registration form with username, email, gender selection, and hobby checkboxes.

Starting URL: https://material.playwrightvn.com/

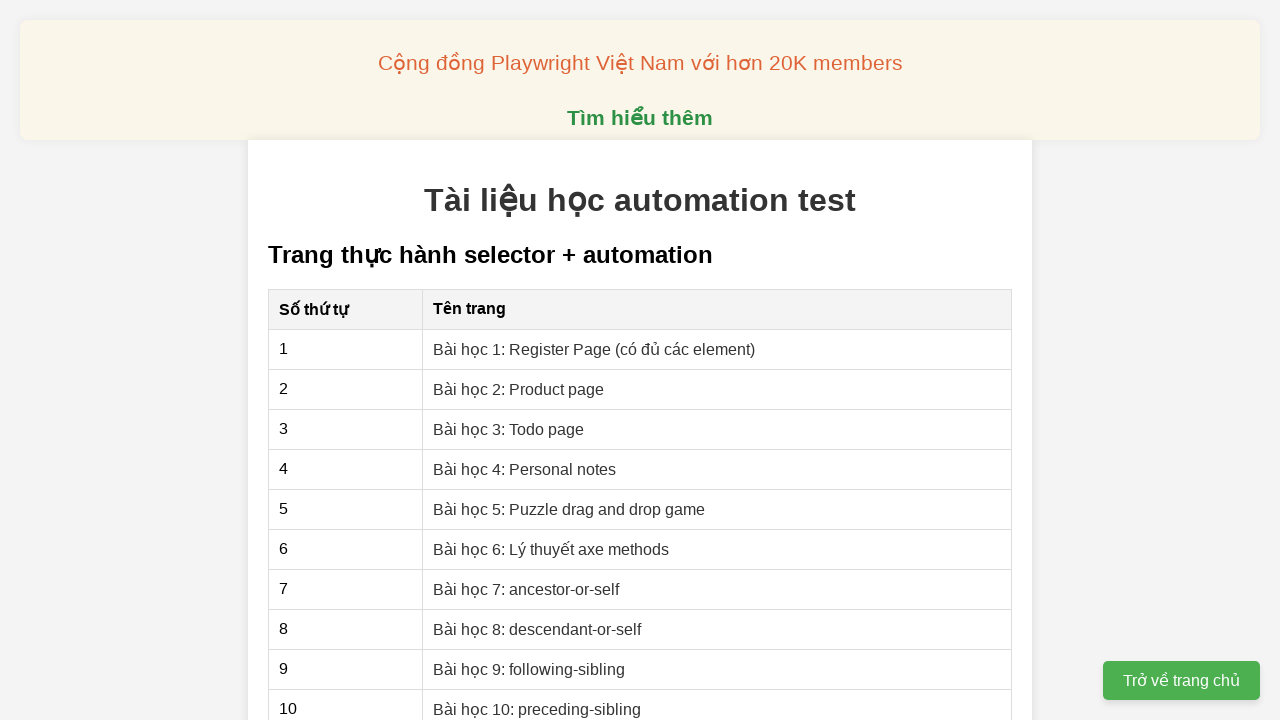

Clicked on main heading 'Tài liệu học automation test' at (640, 200) on internal:role=heading[name="Tài liệu học automation test"i]
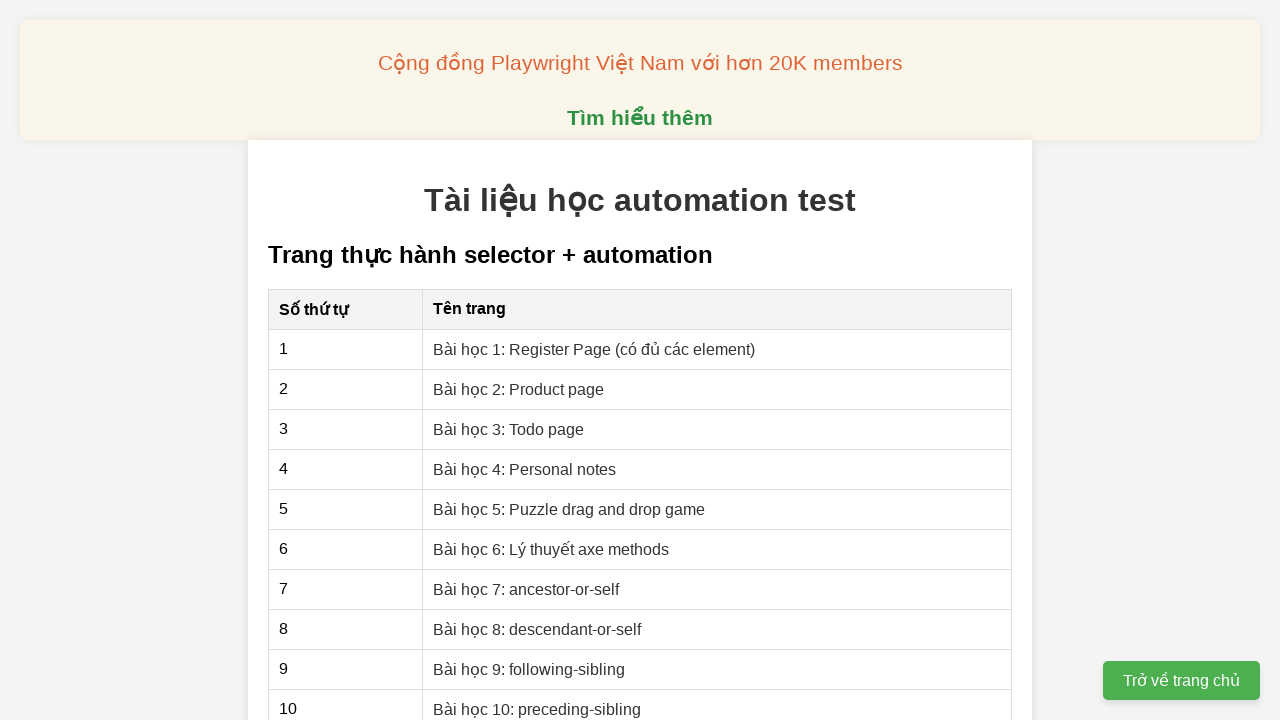

Verified main heading is visible
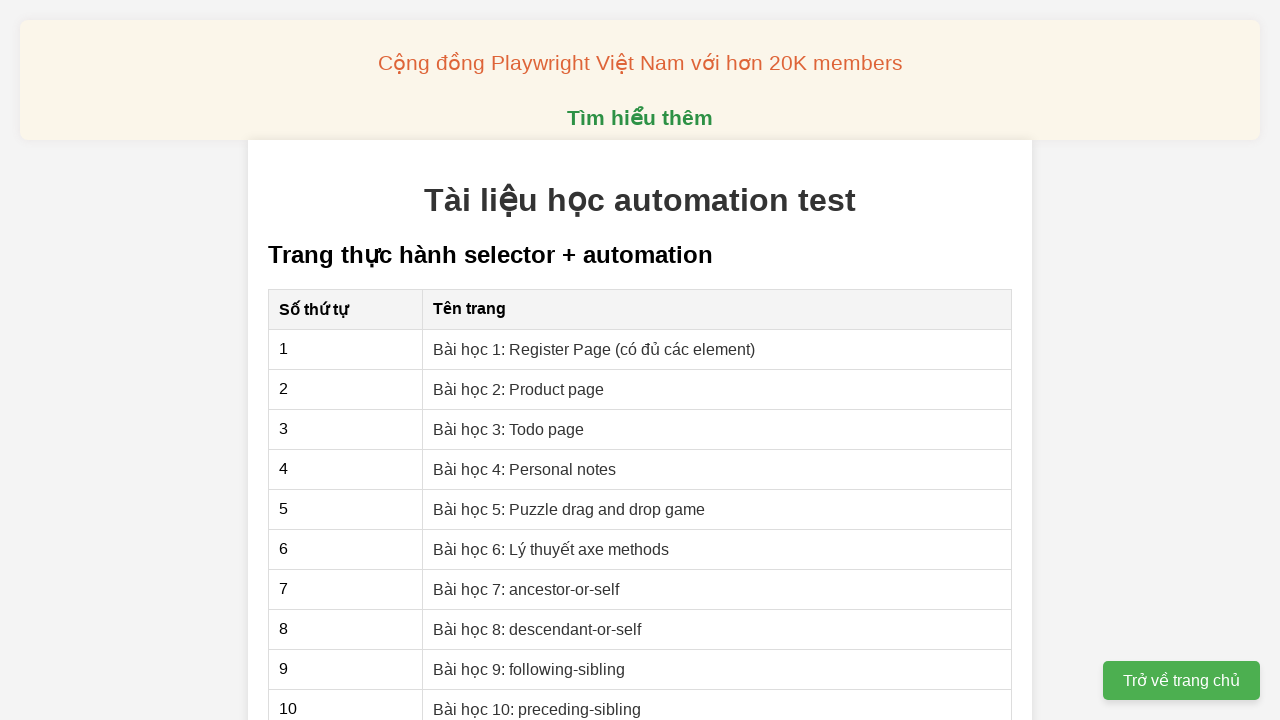

Clicked on Register Page lesson link at (594, 349) on internal:role=link[name="Bài học 1: Register Page (c"i]
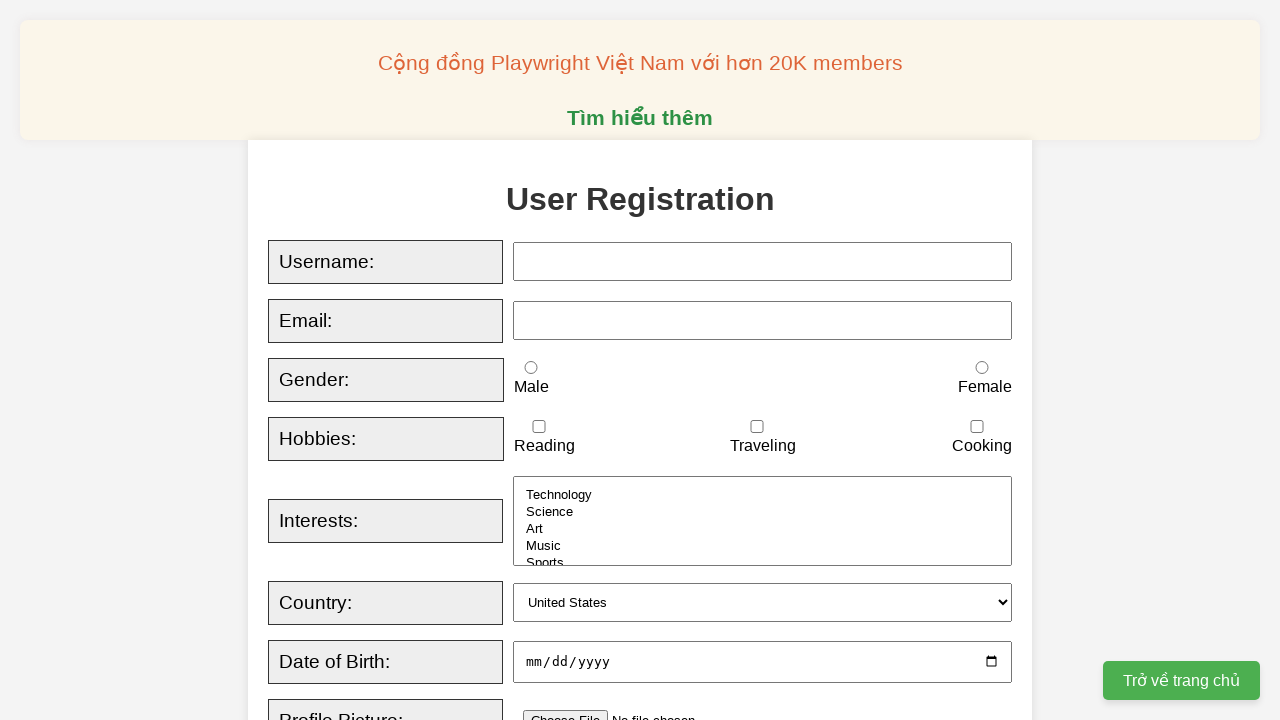

Verified User Registration heading is visible
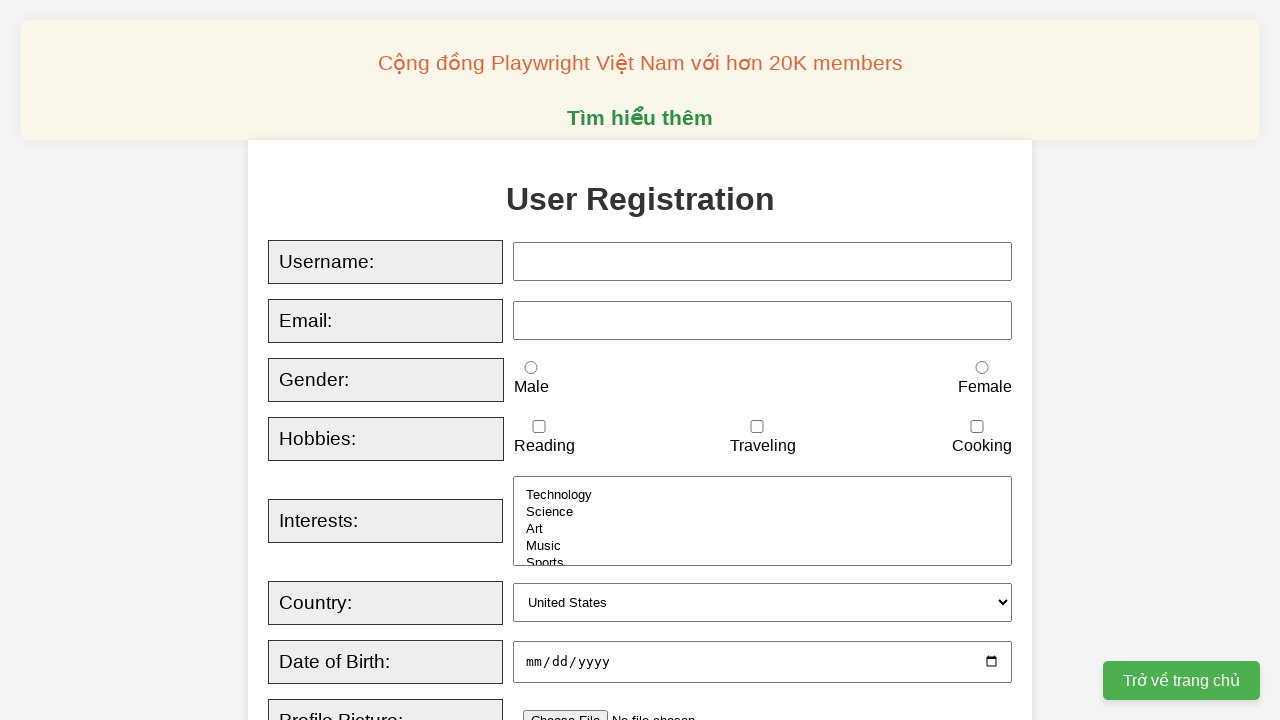

Clicked on username field at (763, 262) on internal:role=textbox[name="Username:"i]
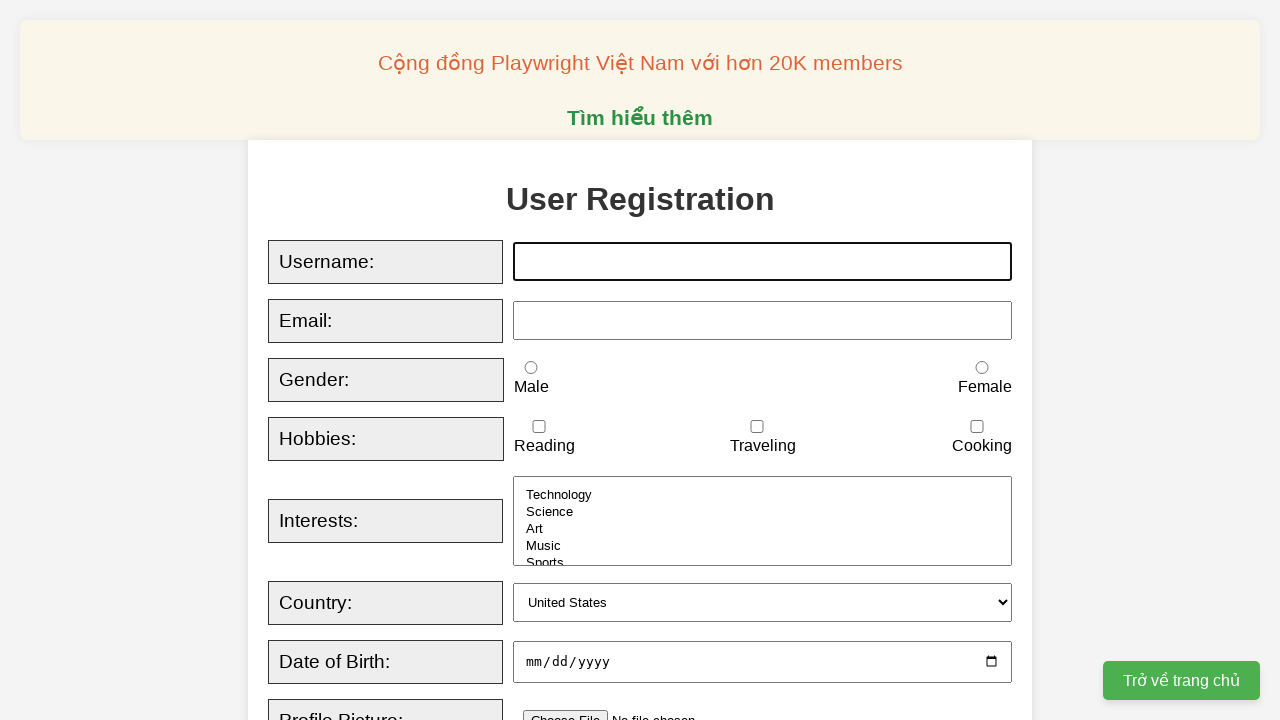

Filled username field with 'Tuong' on internal:role=textbox[name="Username:"i]
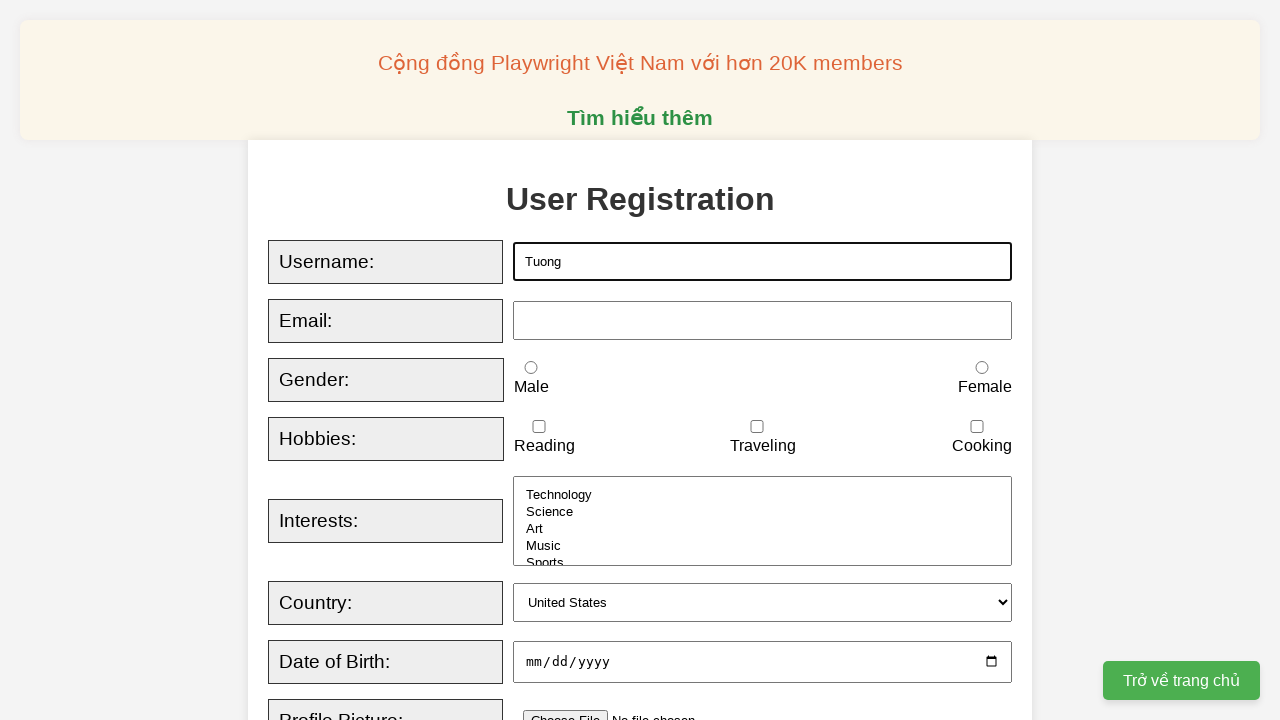

Clicked on email field at (763, 321) on internal:role=textbox[name="Email:"i]
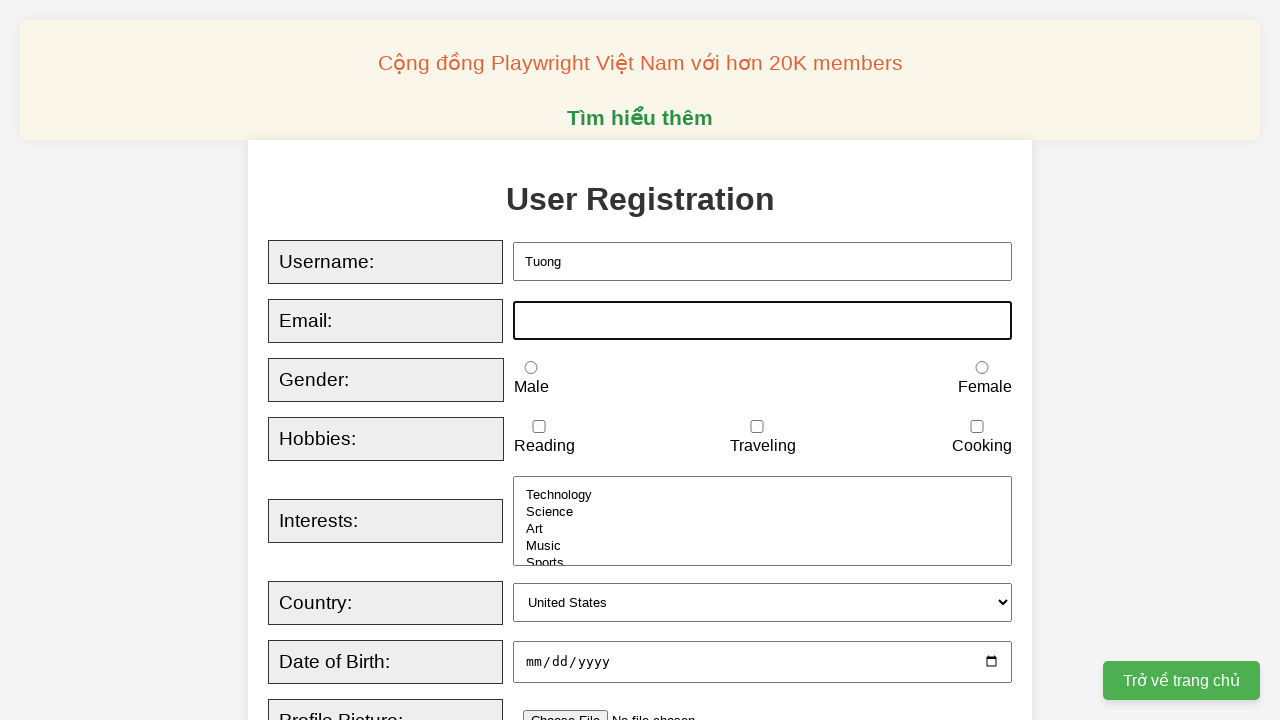

Filled email field with 'nguyentuong199@gmail.com' on internal:role=textbox[name="Email:"i]
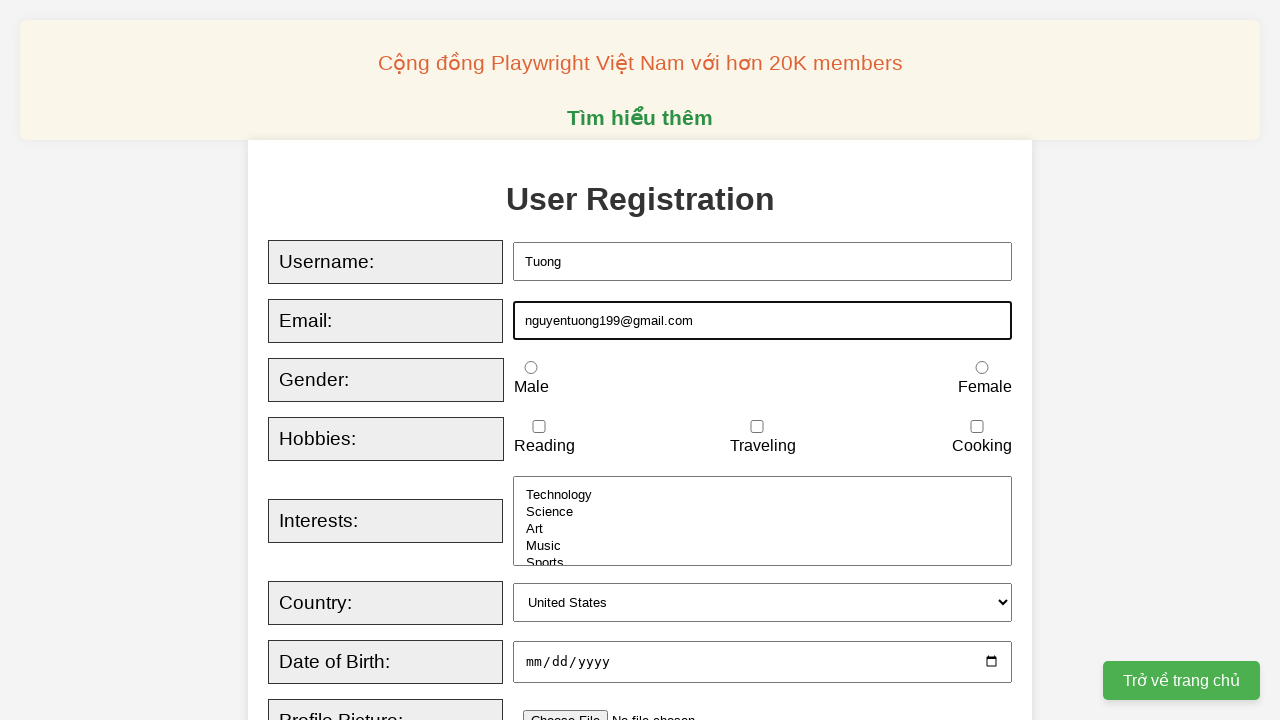

Selected Male radio button at (531, 368) on internal:role=radio[name="Male"s]
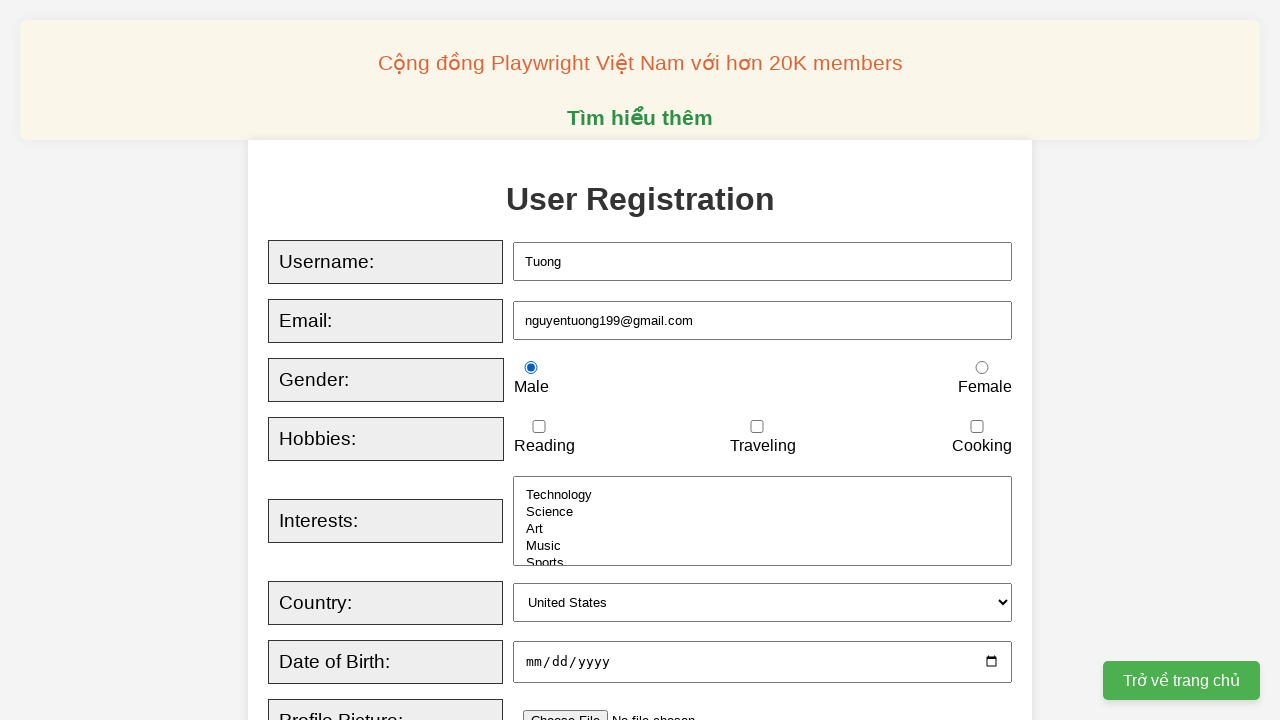

Checked Reading hobby checkbox at (539, 427) on internal:role=checkbox[name="Reading"i]
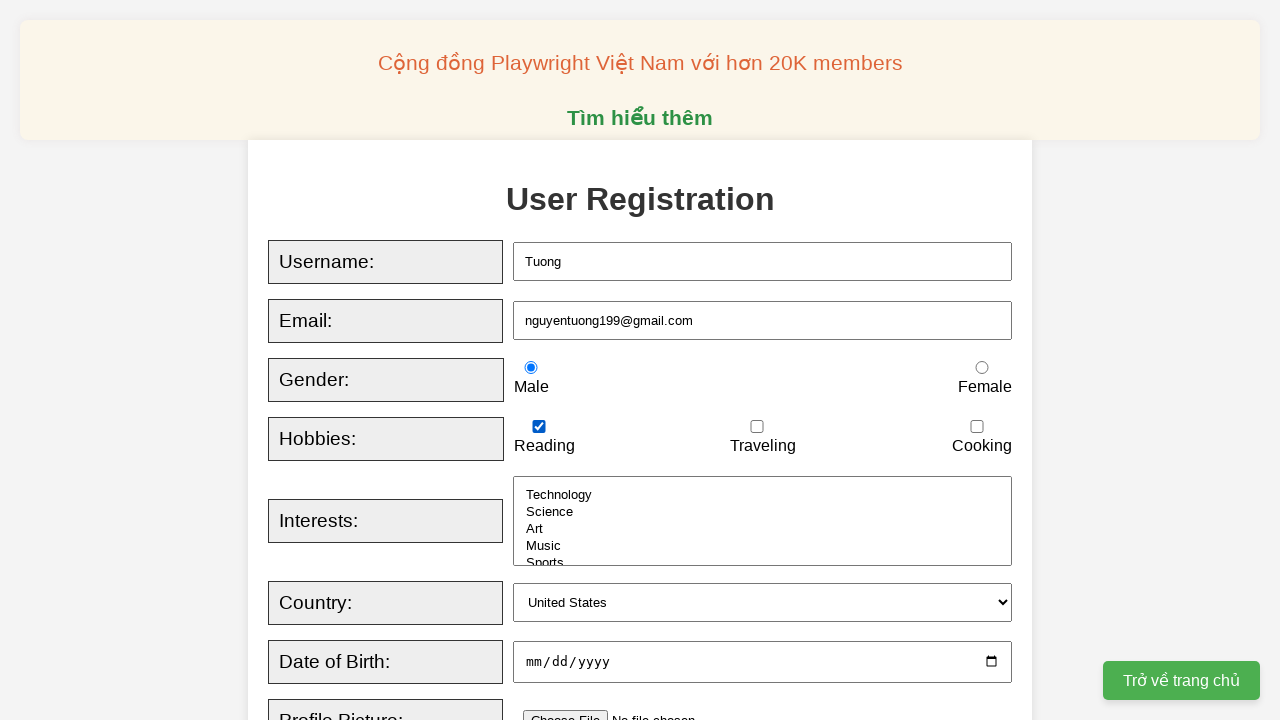

Checked Traveling hobby checkbox at (757, 427) on internal:role=checkbox[name="Traveling"i]
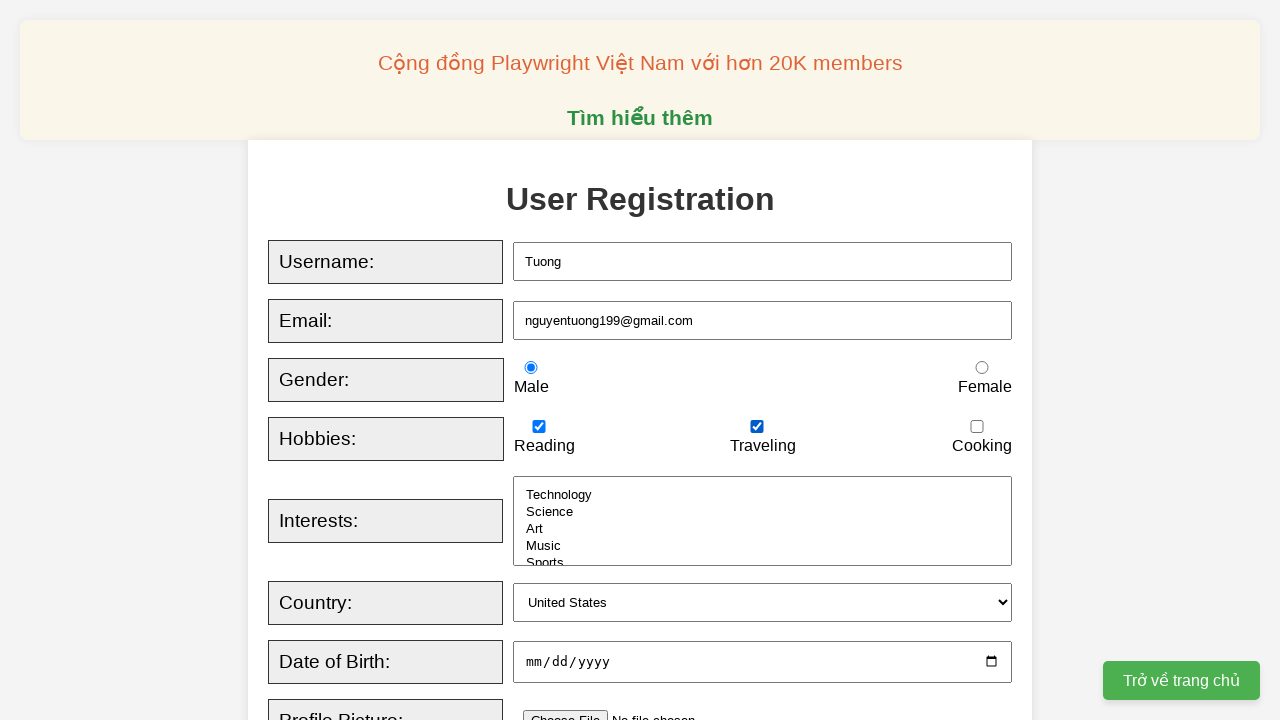

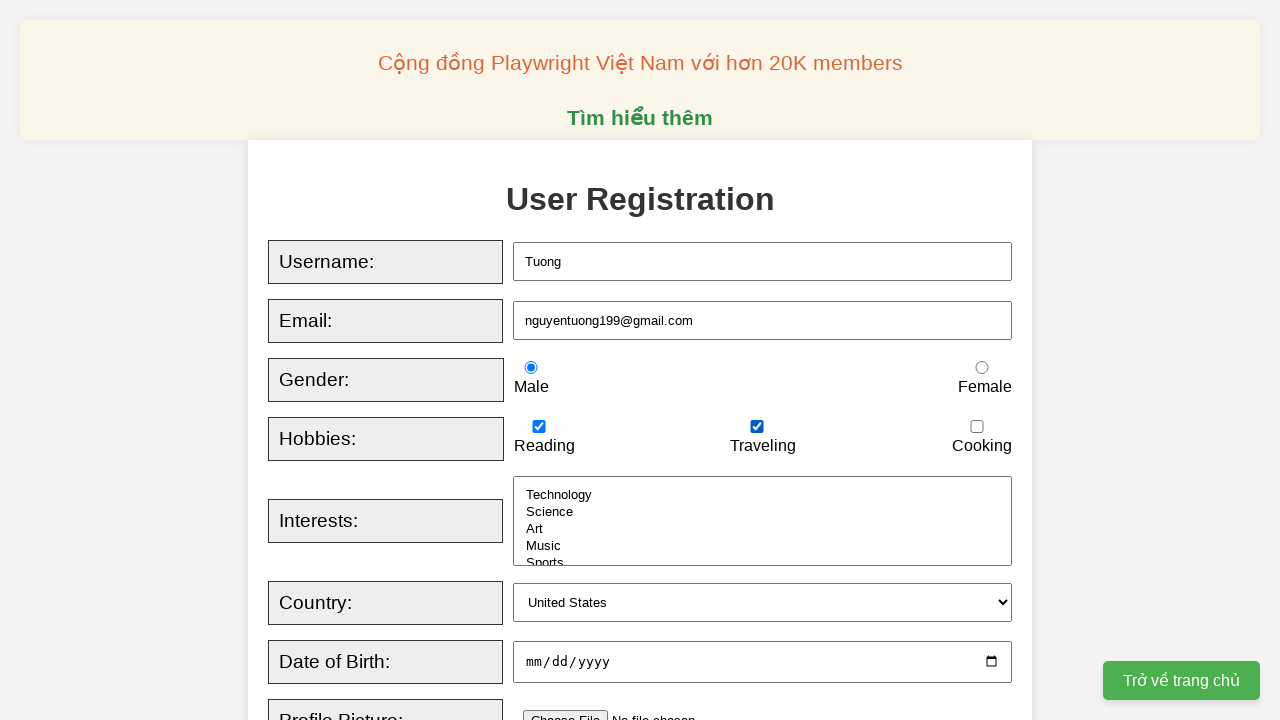